Tests the Python.org website search functionality by entering "Python" in the search field and clicking the submit button.

Starting URL: https://www.python.org

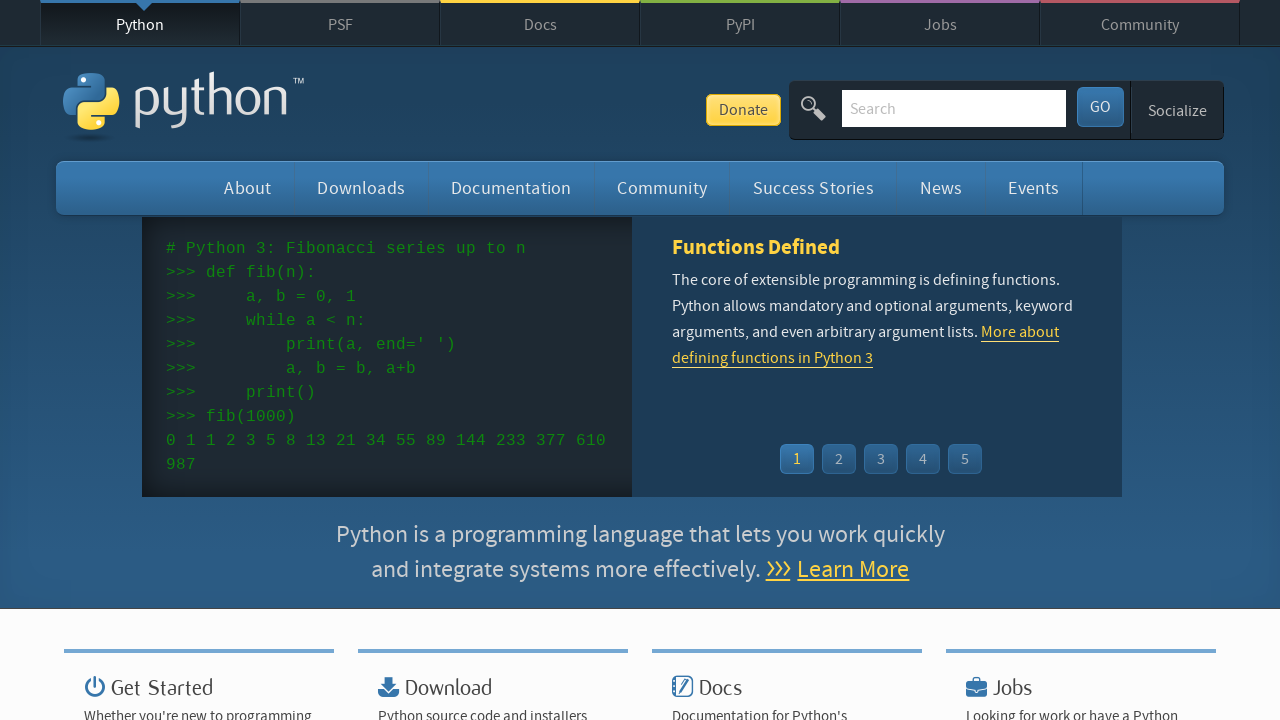

Filled search field with 'Python' on #id-search-field
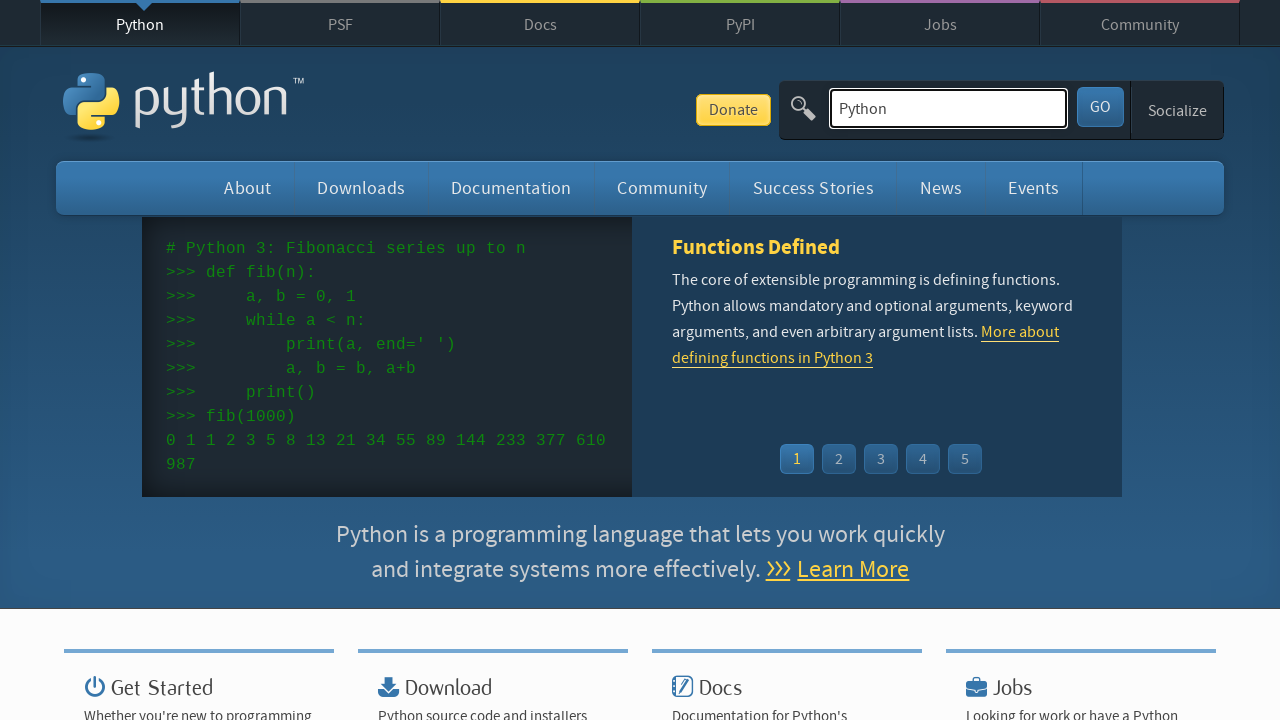

Clicked submit button to search at (1100, 107) on #submit
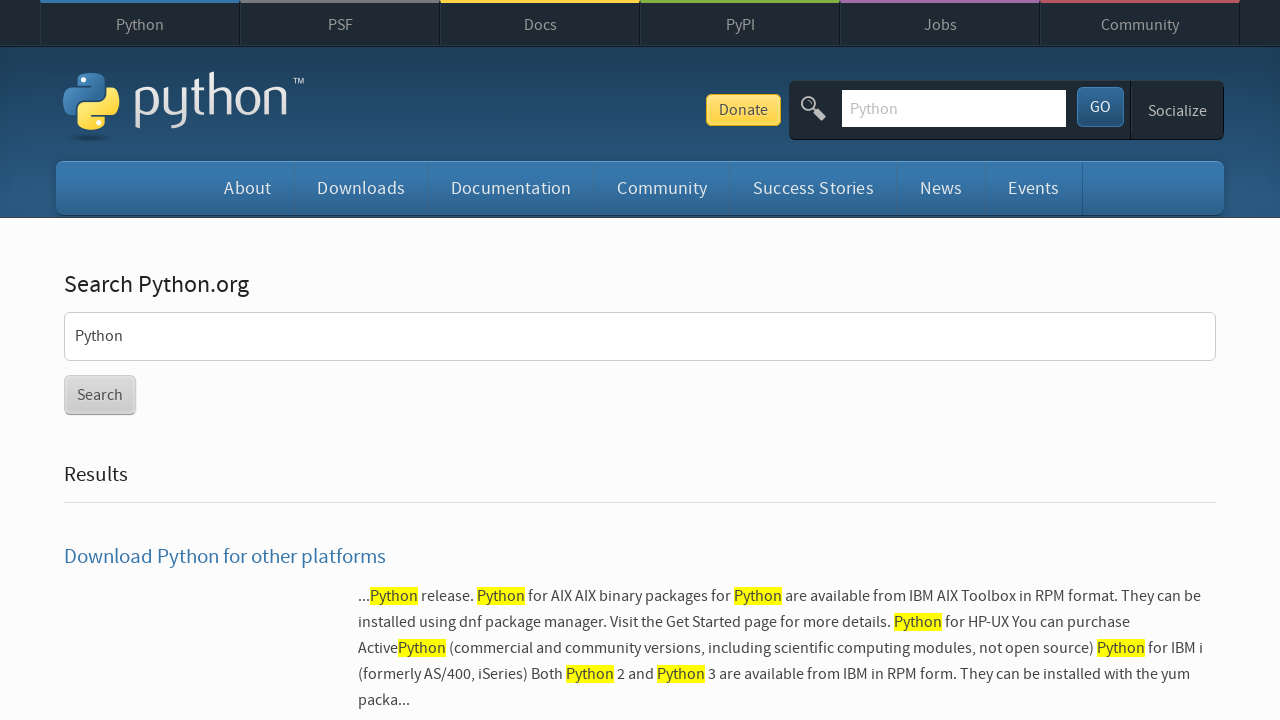

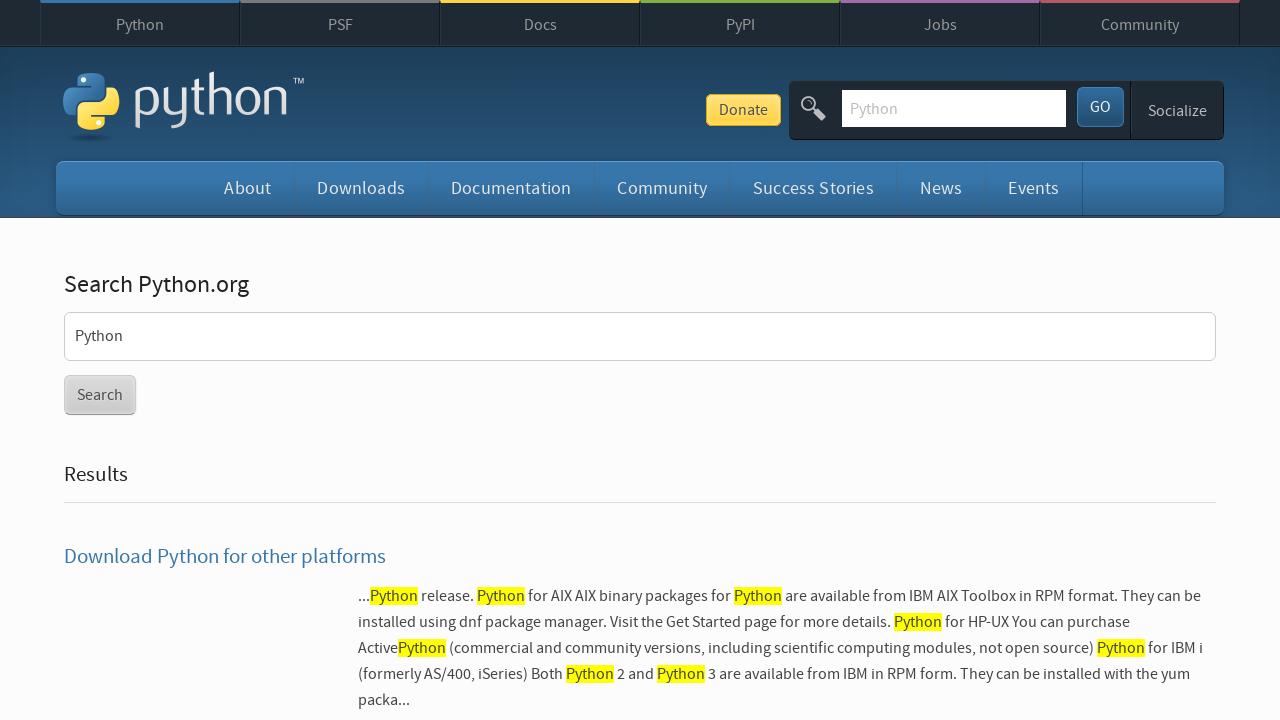